Tests dynamic element interaction by clicking a reveal button and then interacting with a dynamically revealed input field

Starting URL: https://www.selenium.dev/selenium/web/dynamic.html

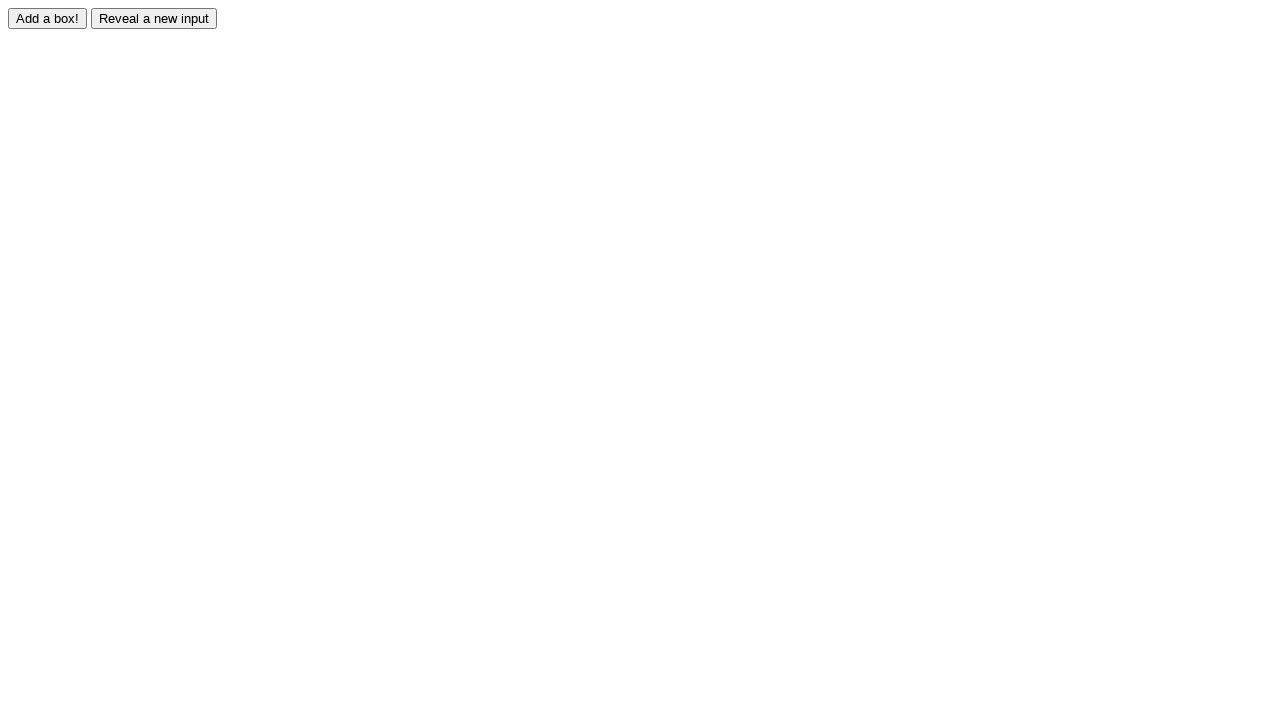

Navigated to dynamic element test page
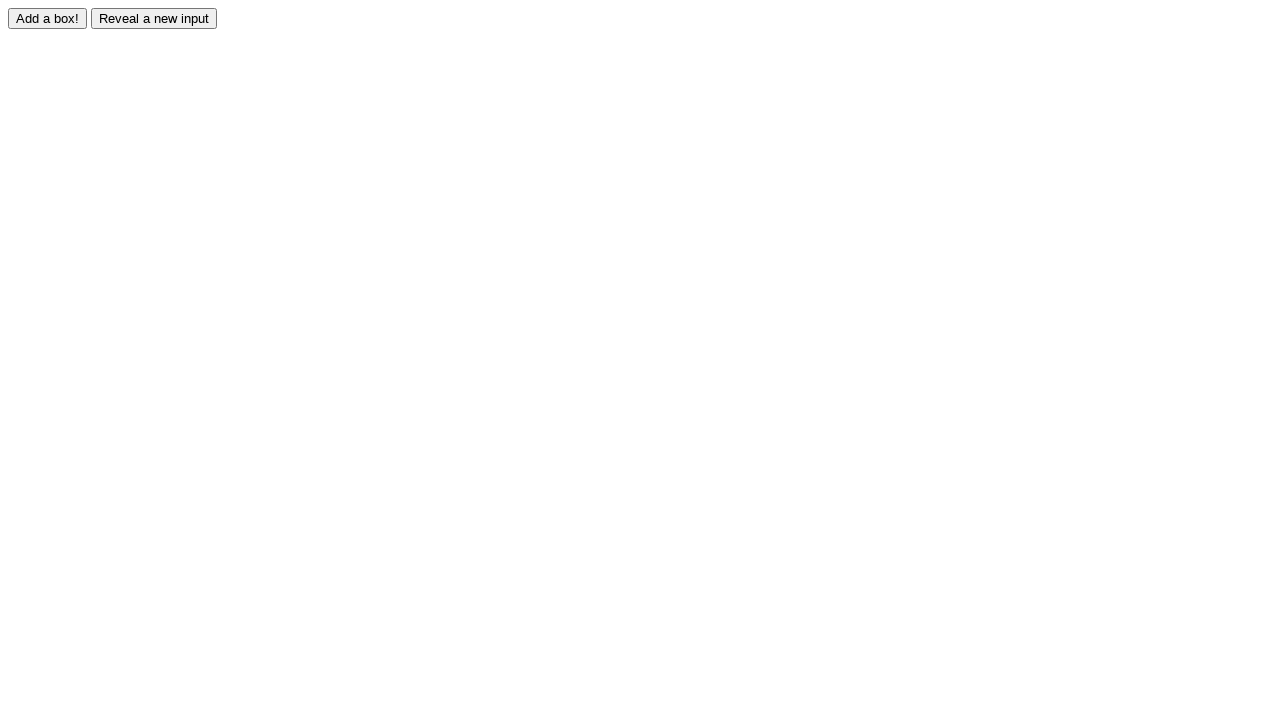

Clicked reveal button to show hidden element at (154, 18) on input#reveal
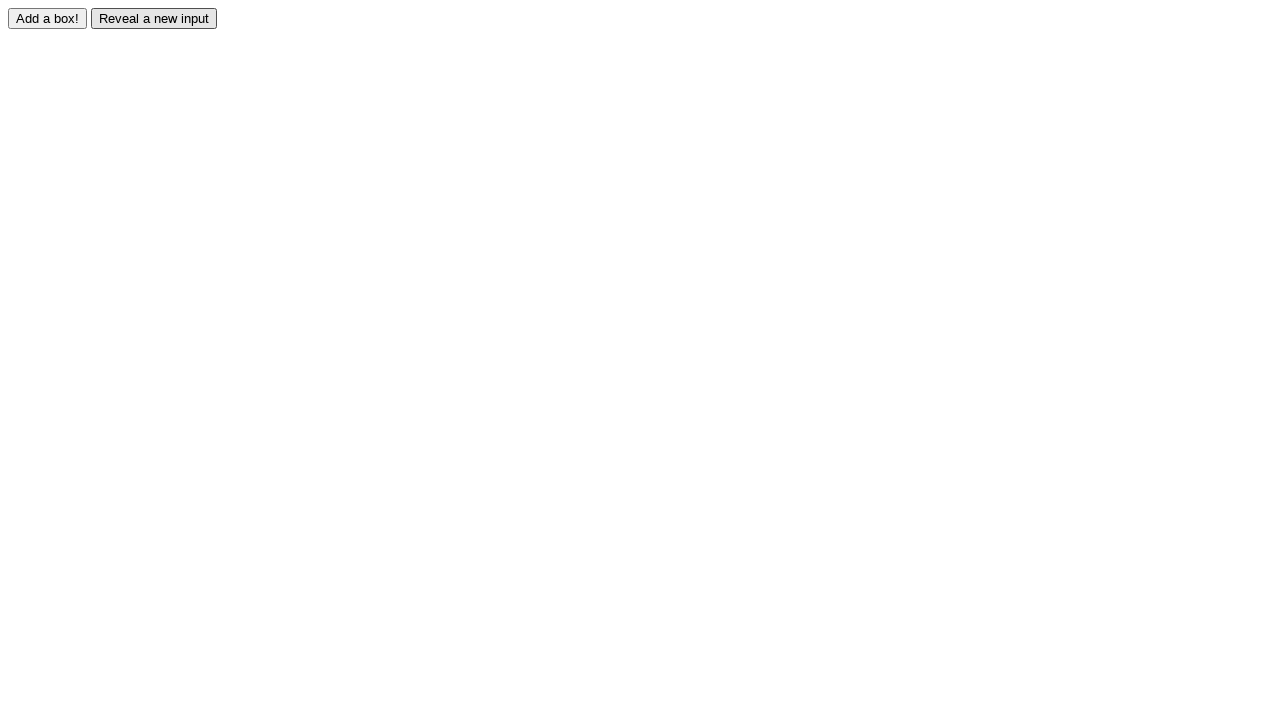

Filled dynamically revealed input field with 'Hello' on input#revealed
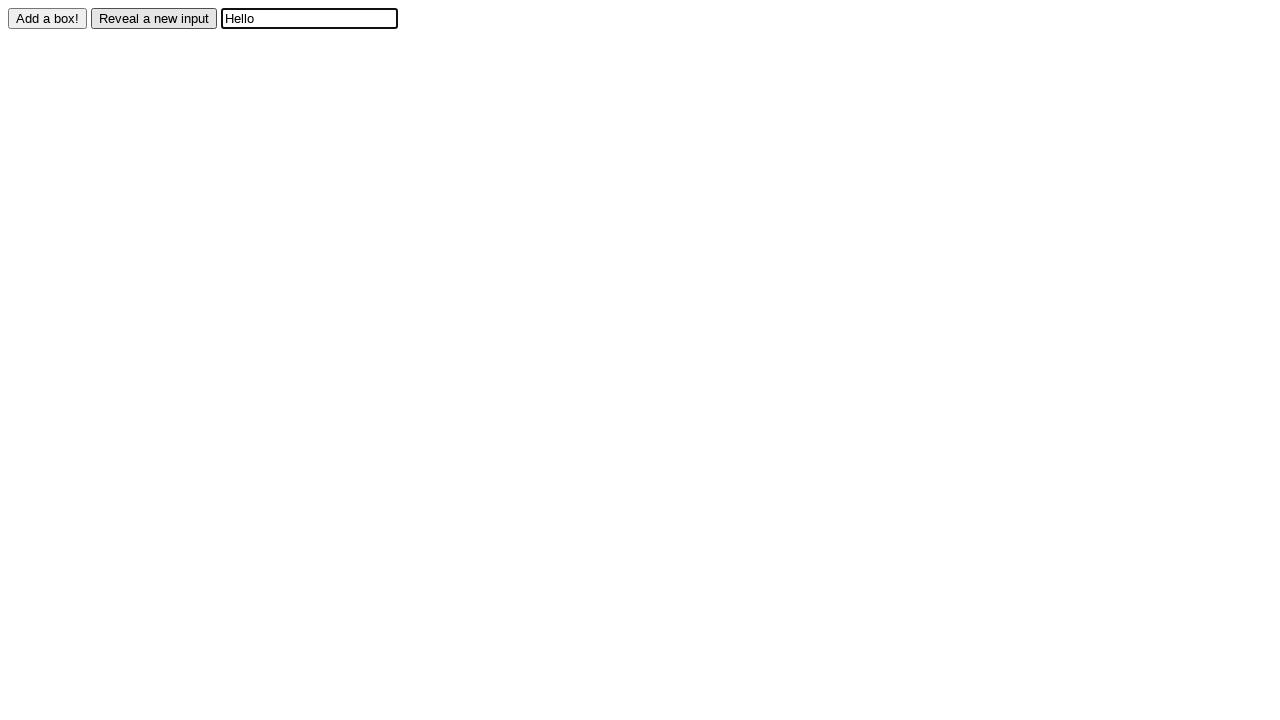

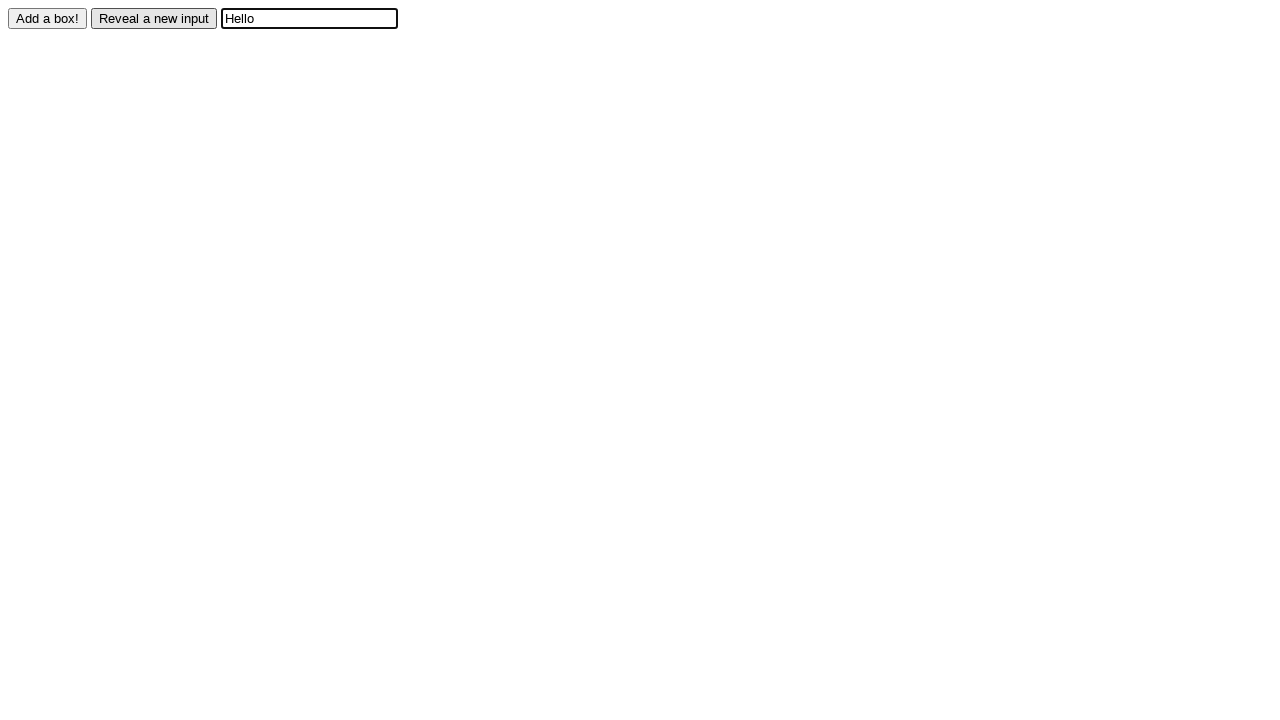